Tests file upload functionality on a job portal registration page by uploading a resume file to the file input field

Starting URL: https://www.freshersworld.com/user/register

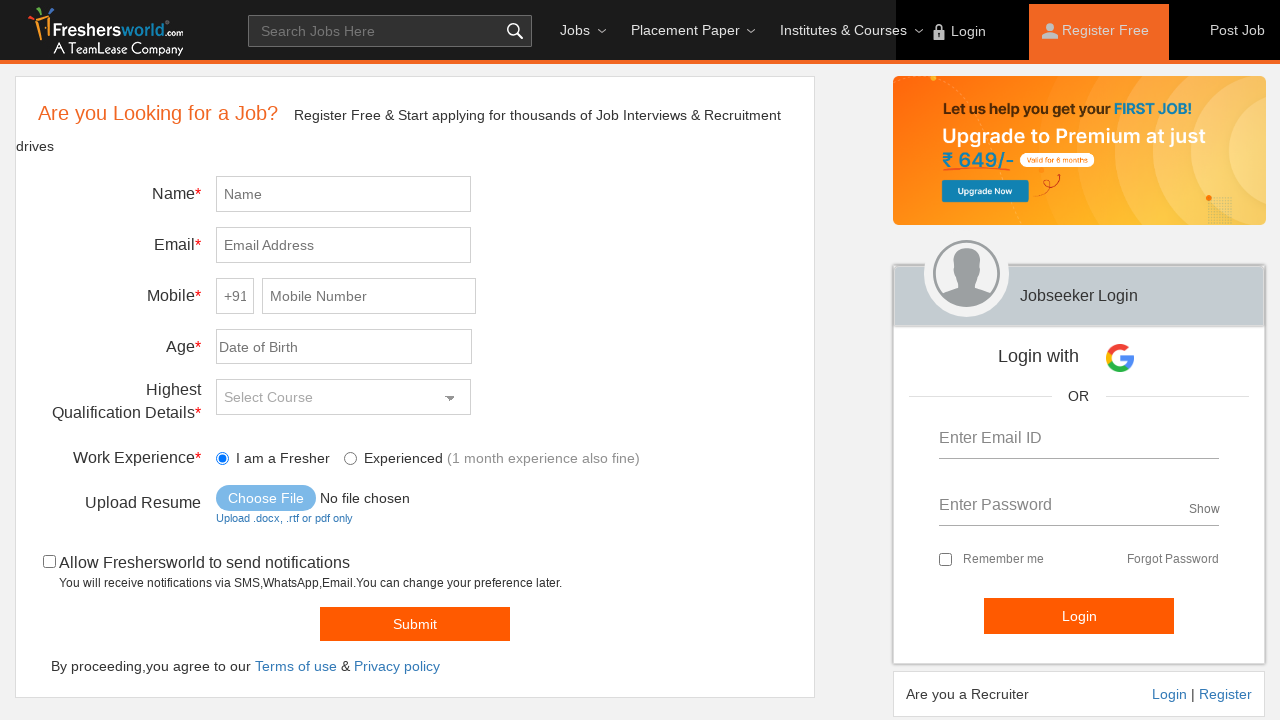

Created temporary test resume file at /tmp/test_resume.pdf
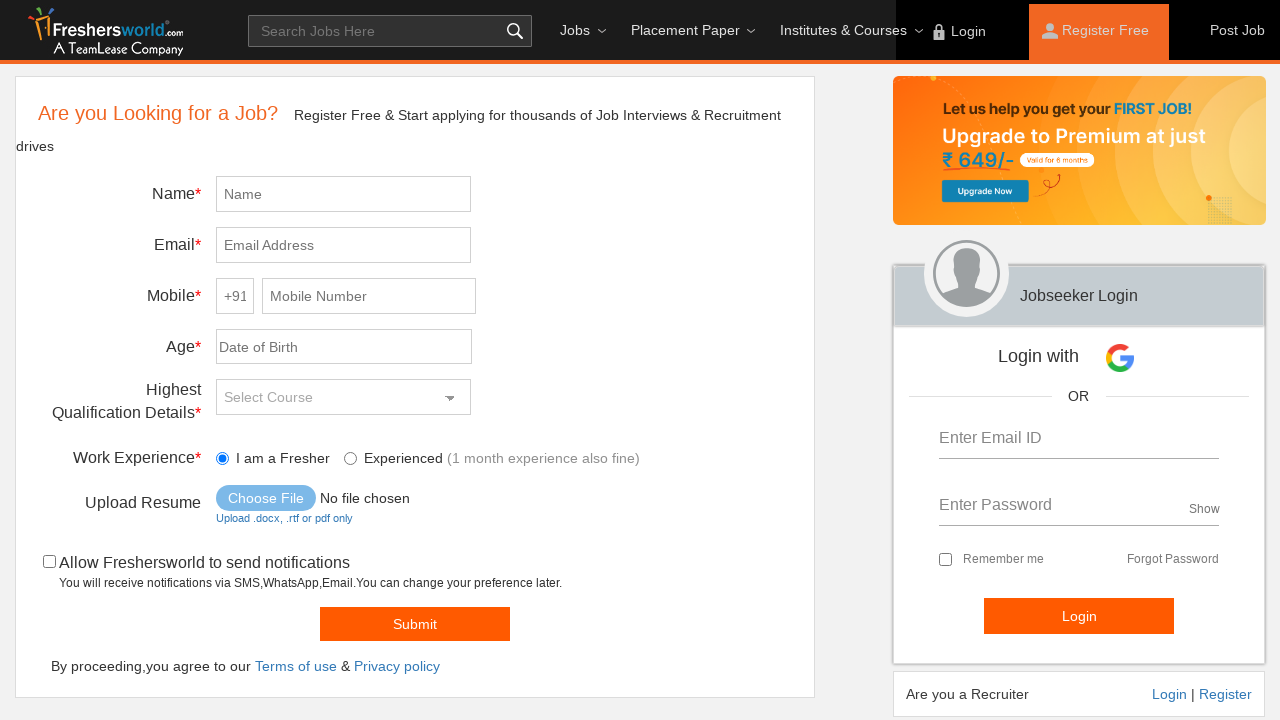

Uploaded resume file to file input field
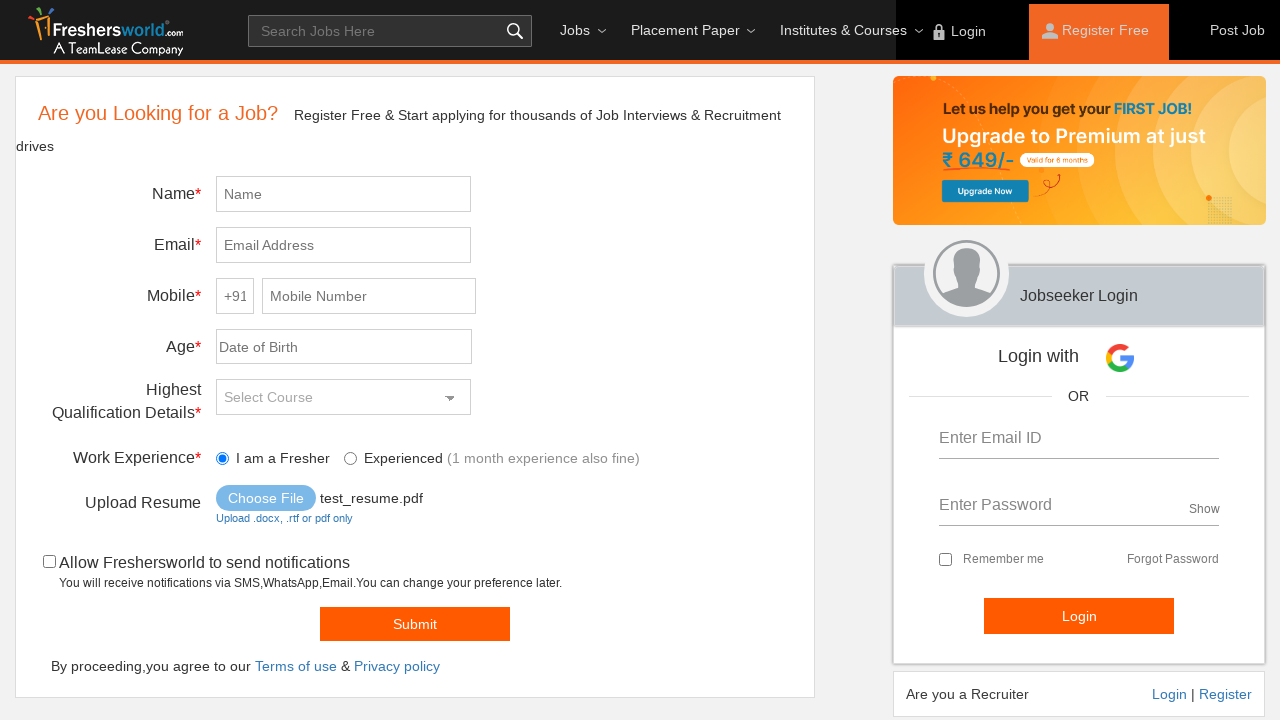

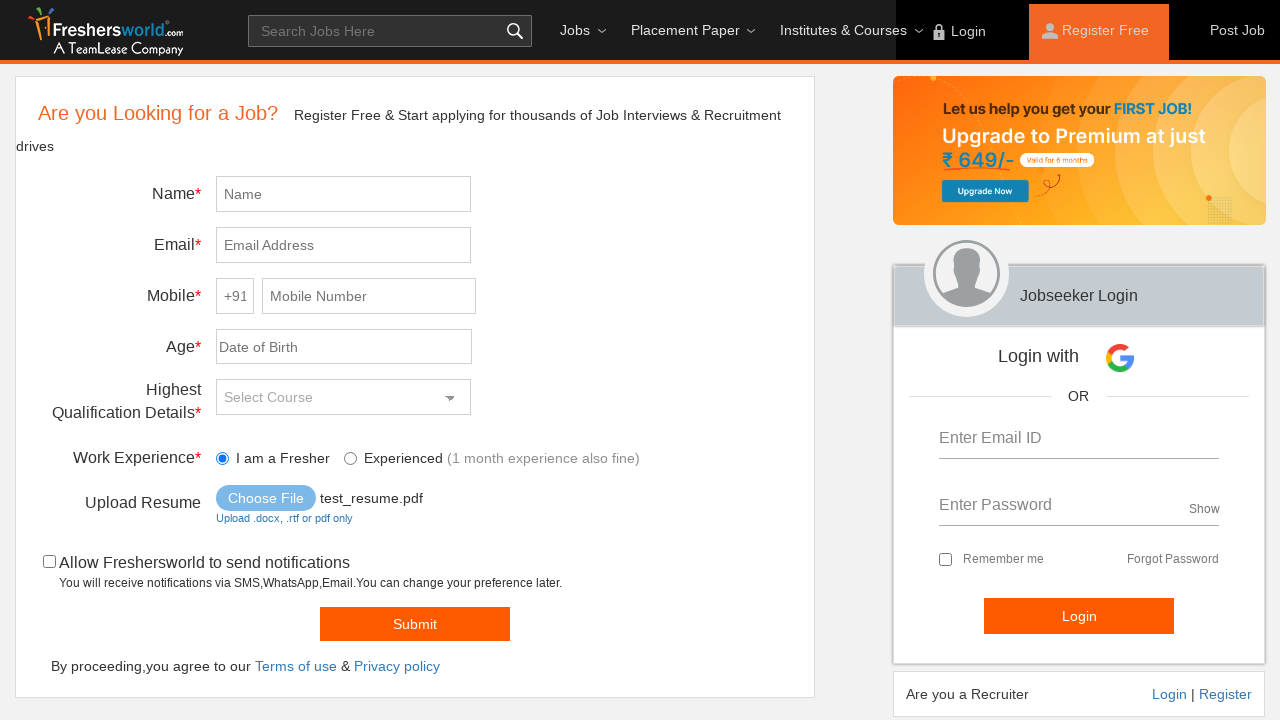